Tests dynamic controls by clicking a Remove button and waiting for an element to disappear

Starting URL: http://the-internet.herokuapp.com/dynamic_controls

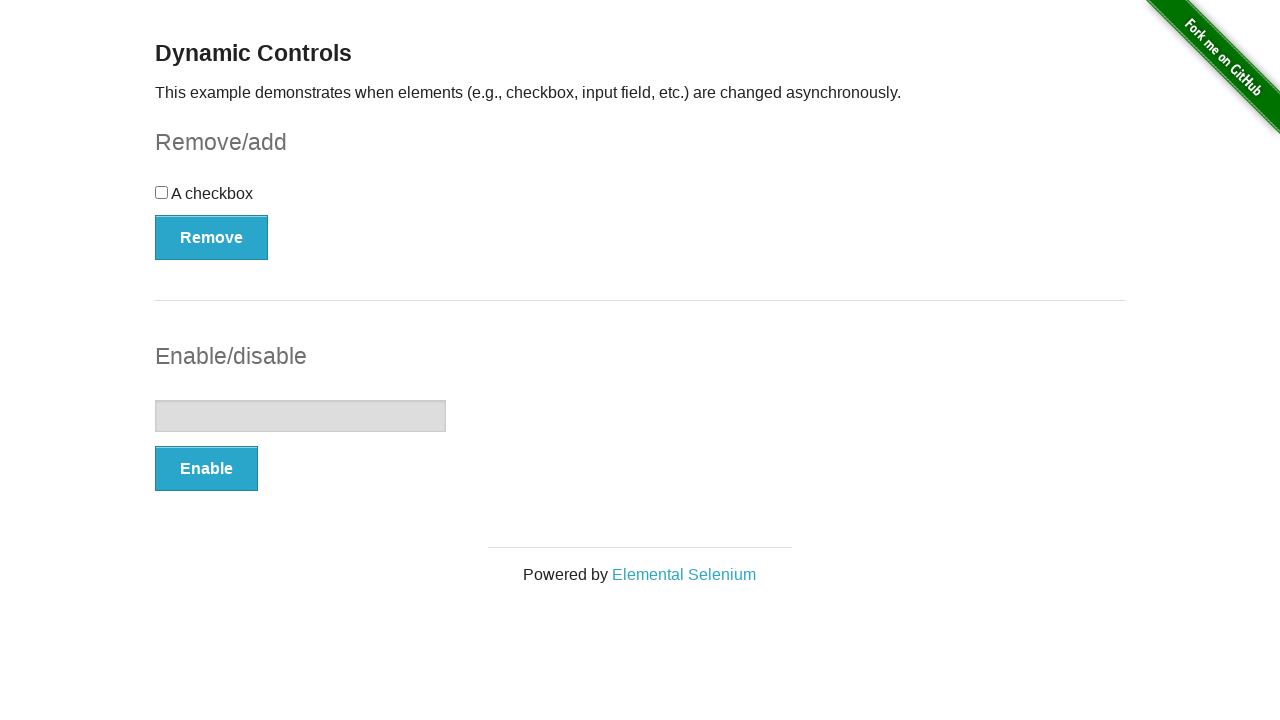

Waited for checkbox to be visible
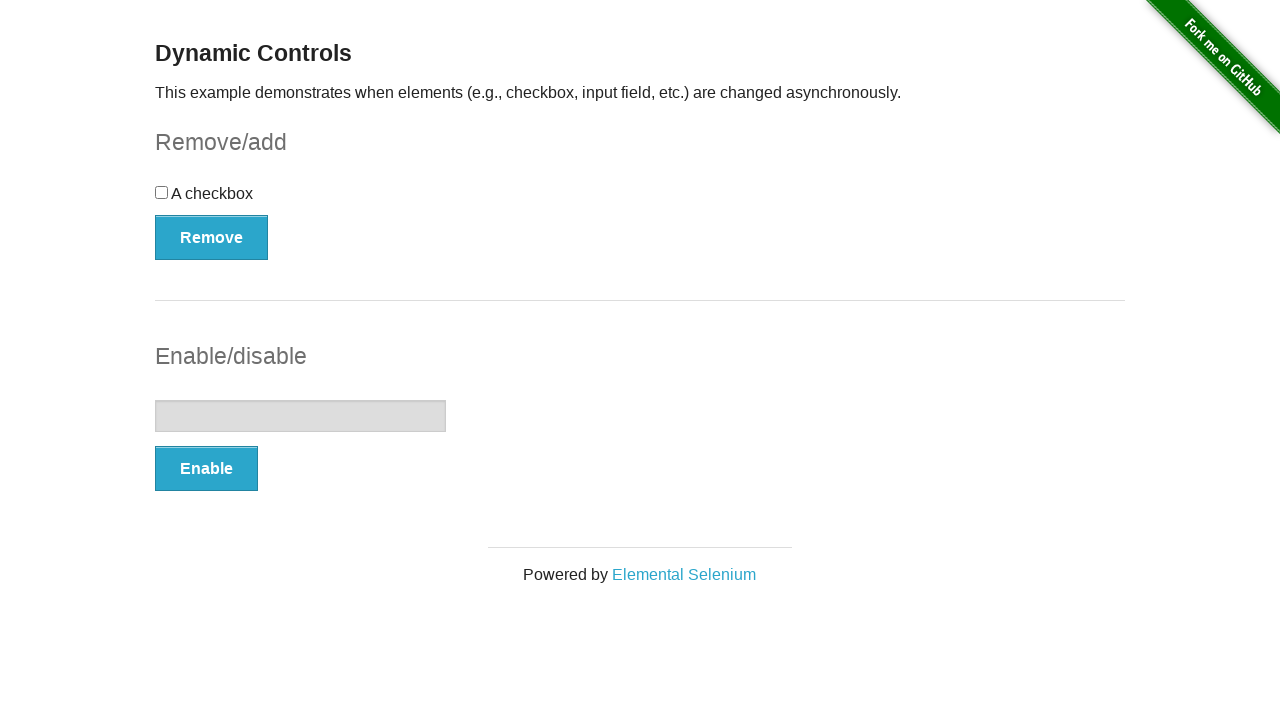

Clicked the Remove button at (212, 237) on xpath=//*[text()='Remove']
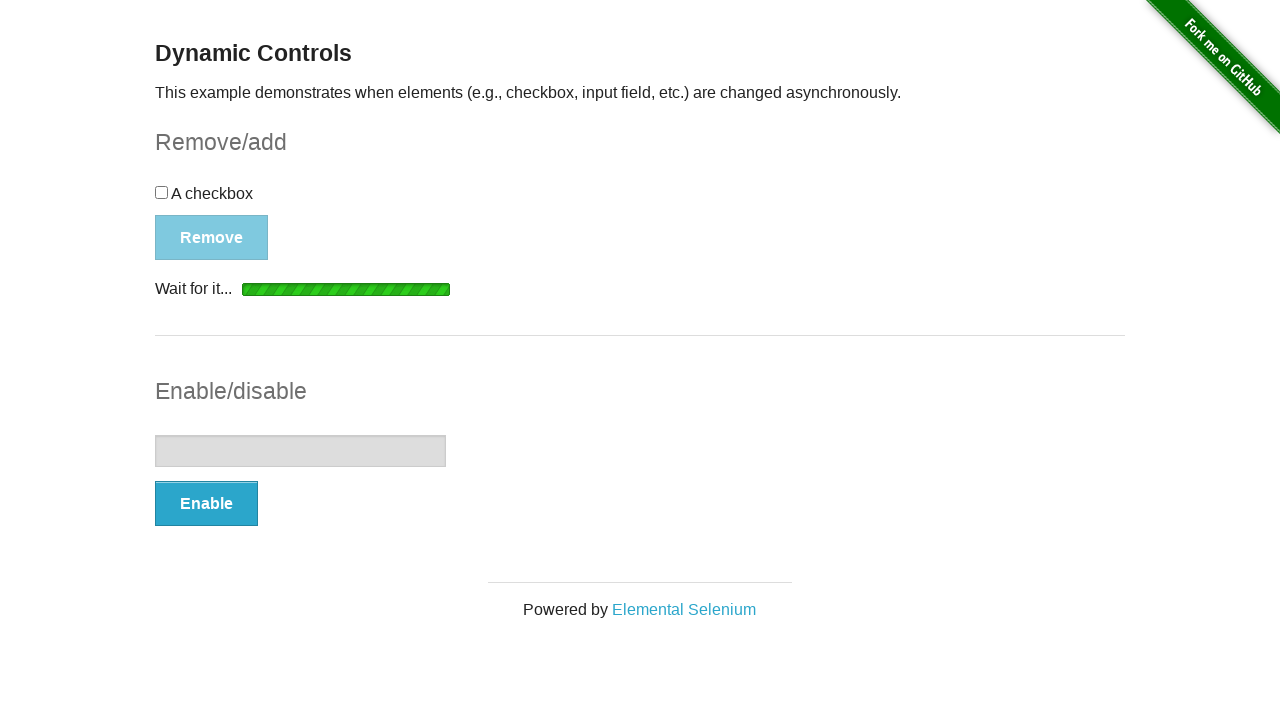

Loading indicator appeared
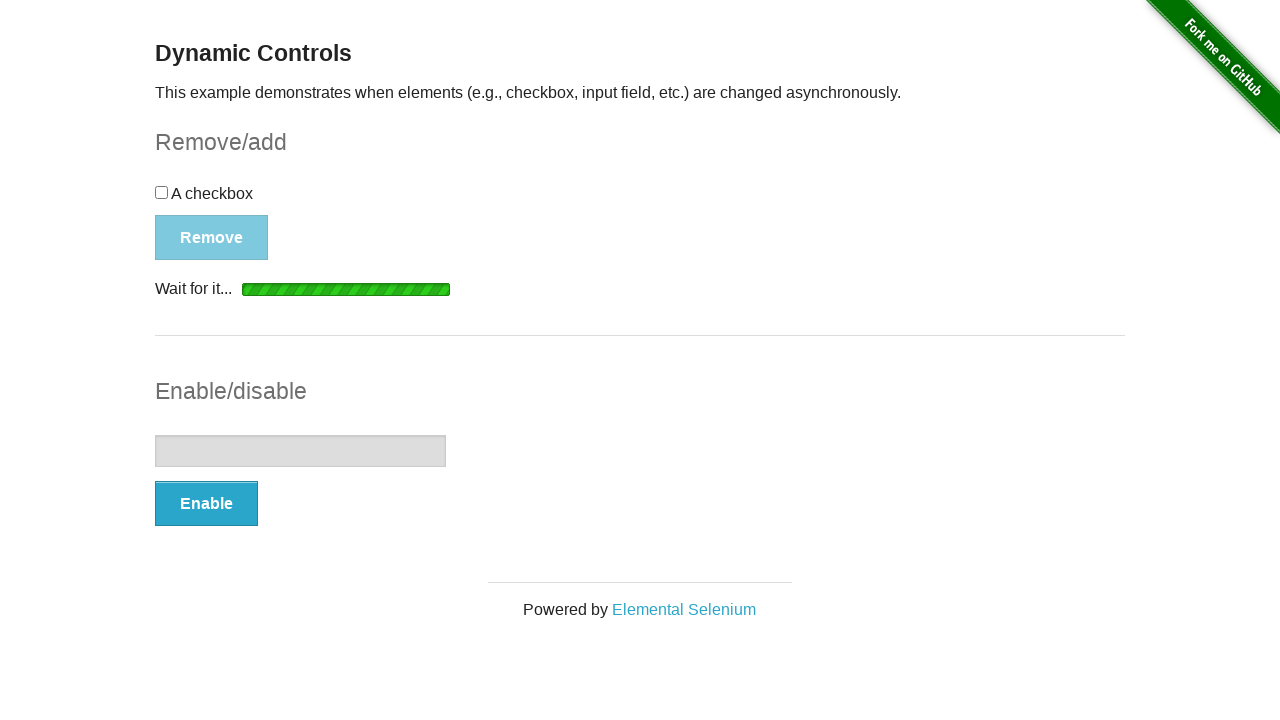

Loading indicator disappeared
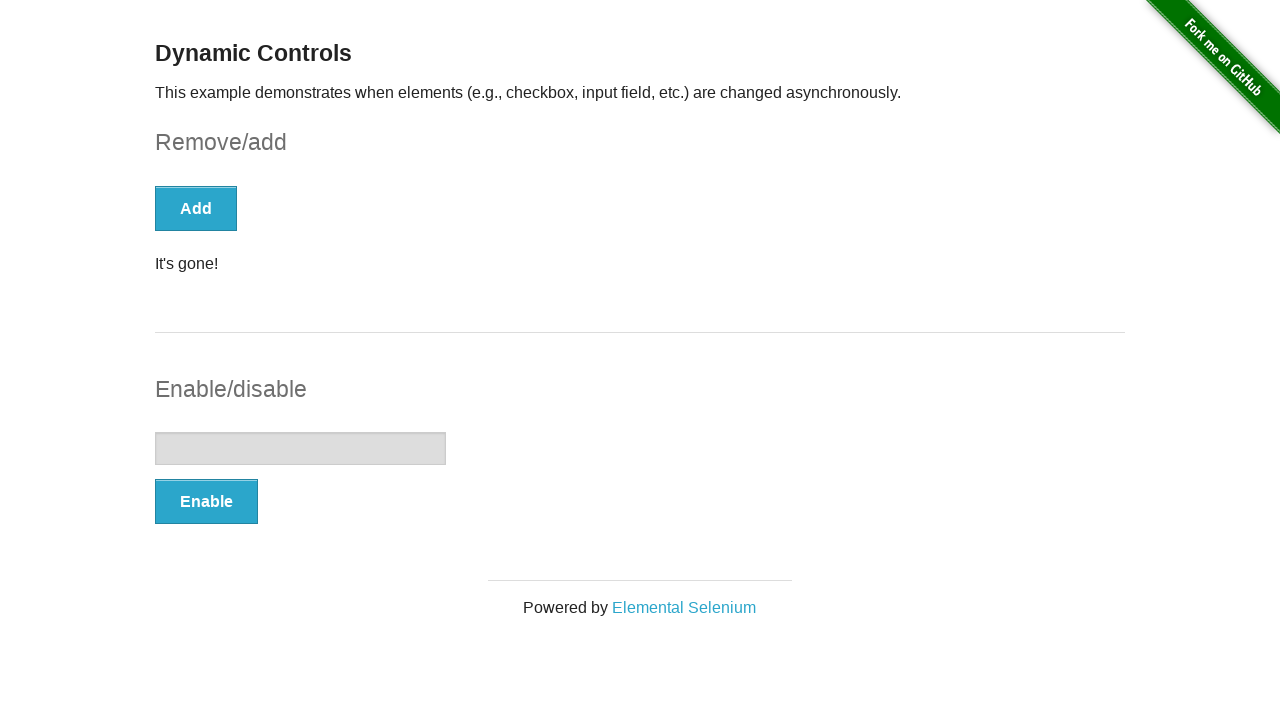

Removal confirmation message appeared
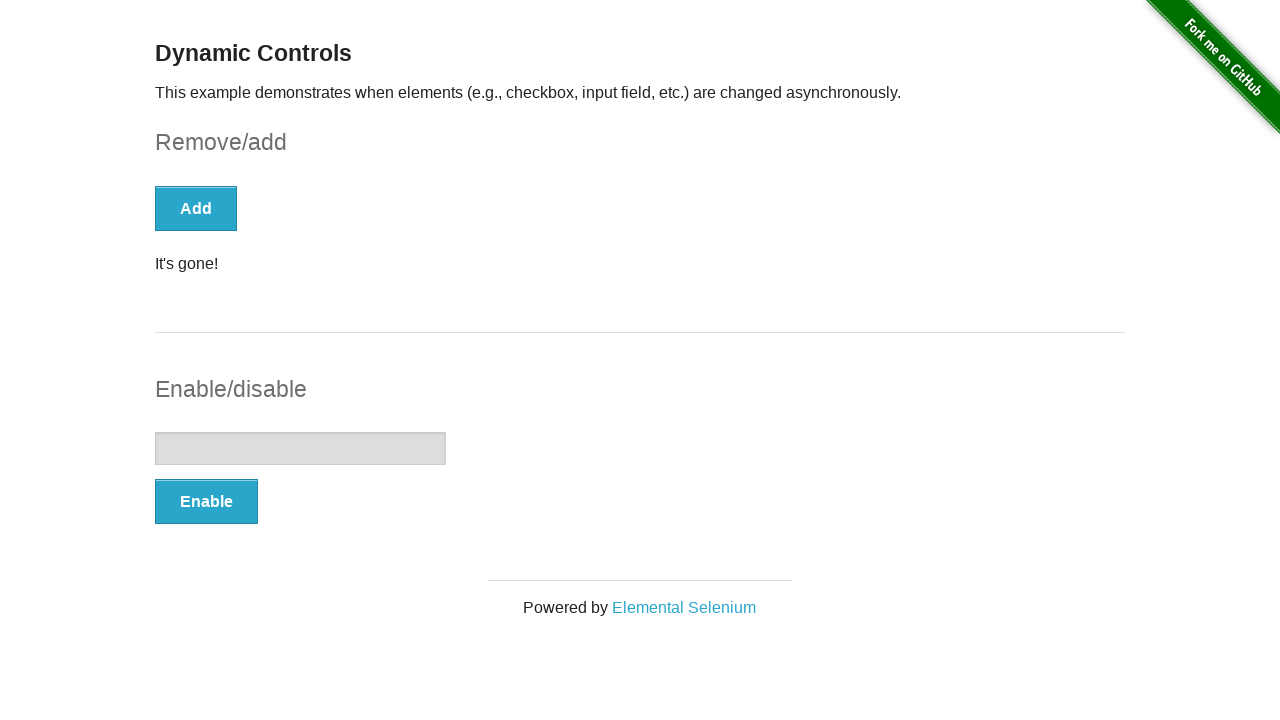

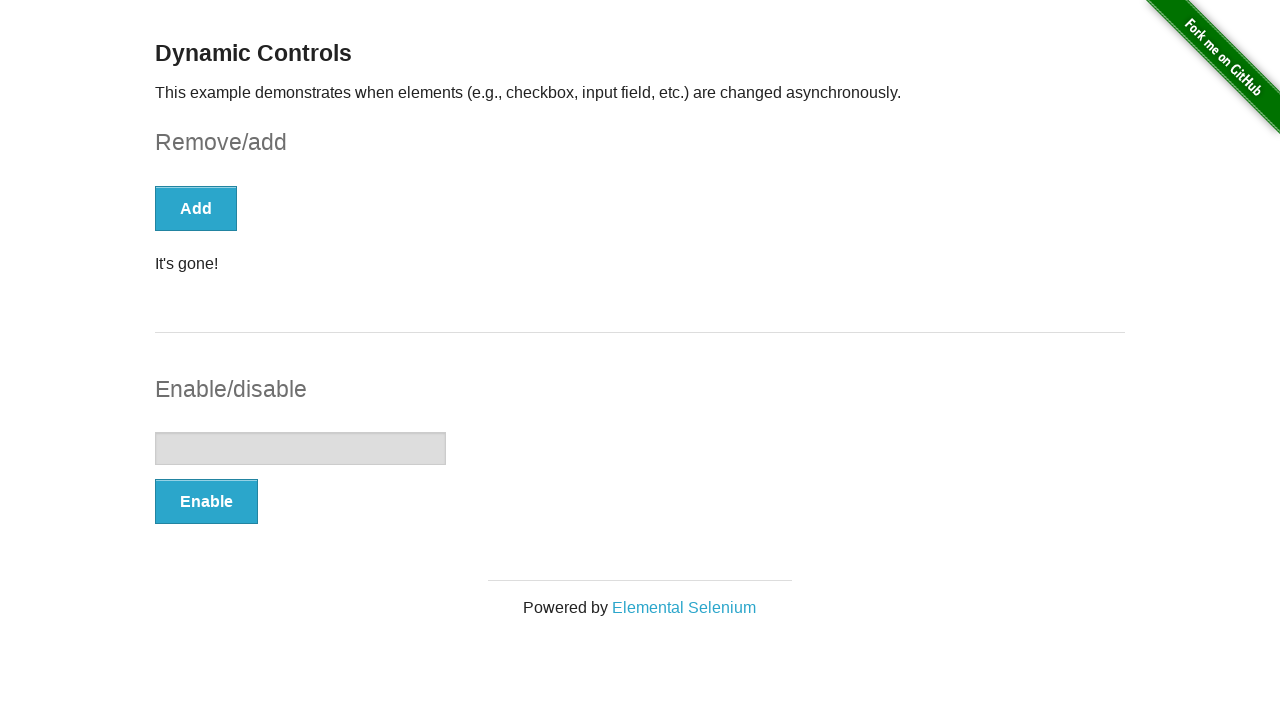